Tests dropdown selection functionality by selecting options using different methods (index, value, and visible text)

Starting URL: https://rahulshettyacademy.com/AutomationPractice/

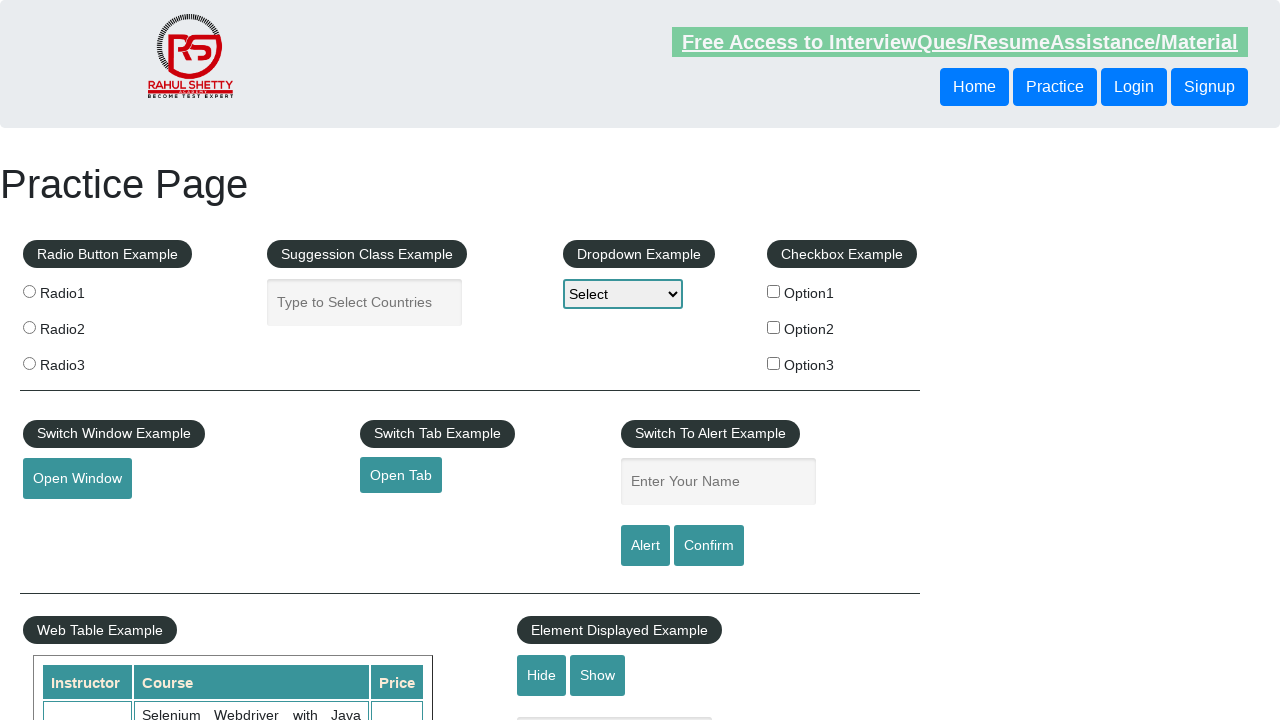

Located dropdown element with id 'dropdown-class-example'
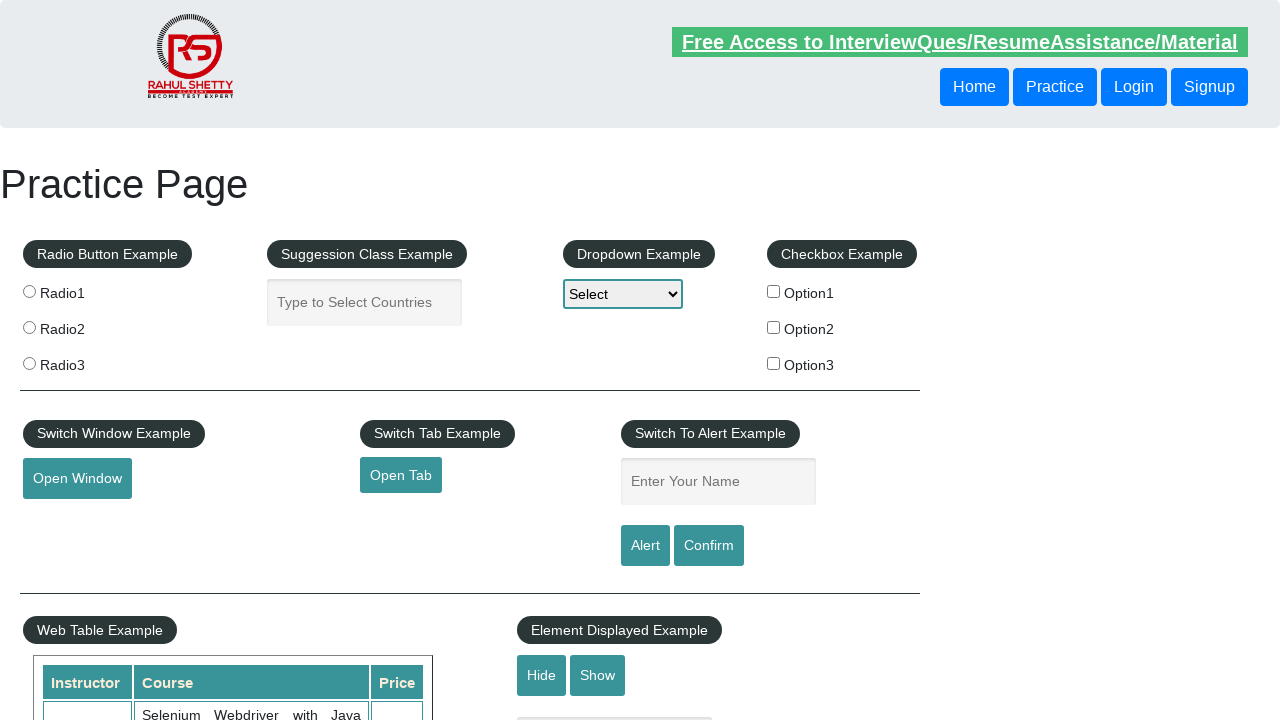

Selected option at index 3 from dropdown on #dropdown-class-example
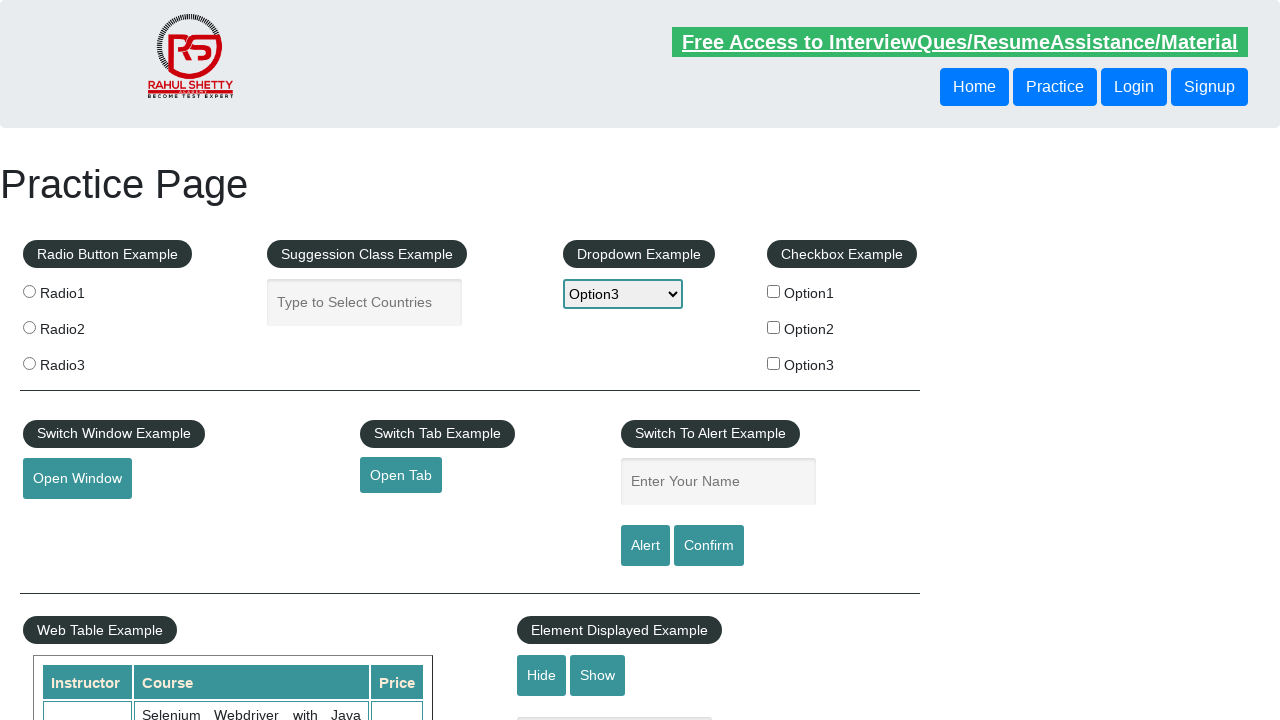

Selected option with value 'option1' from dropdown on #dropdown-class-example
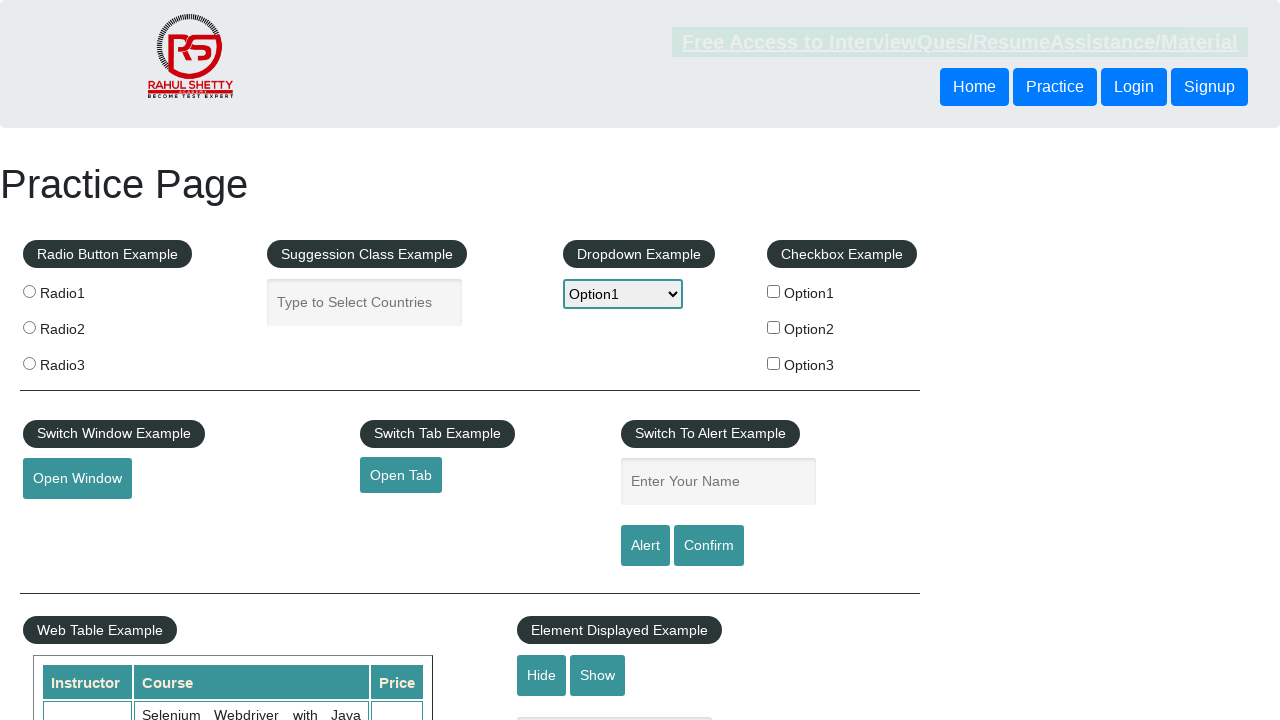

Selected option with visible text 'Option3' from dropdown on #dropdown-class-example
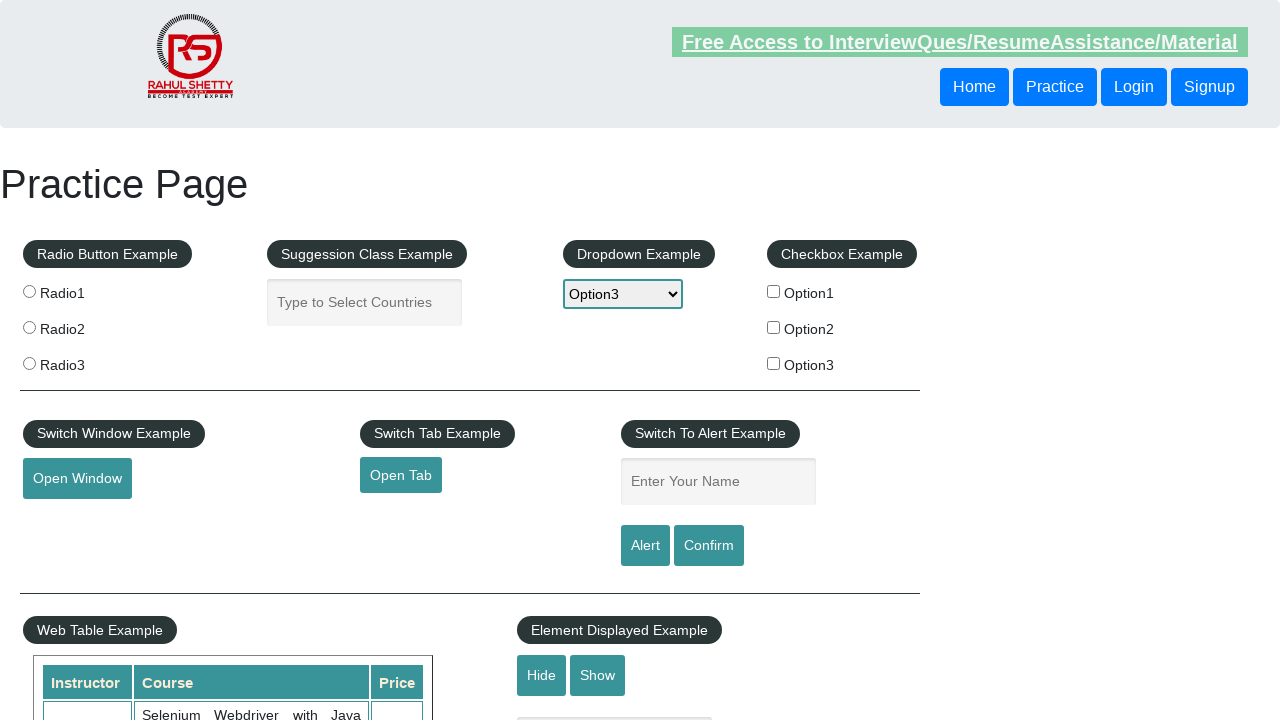

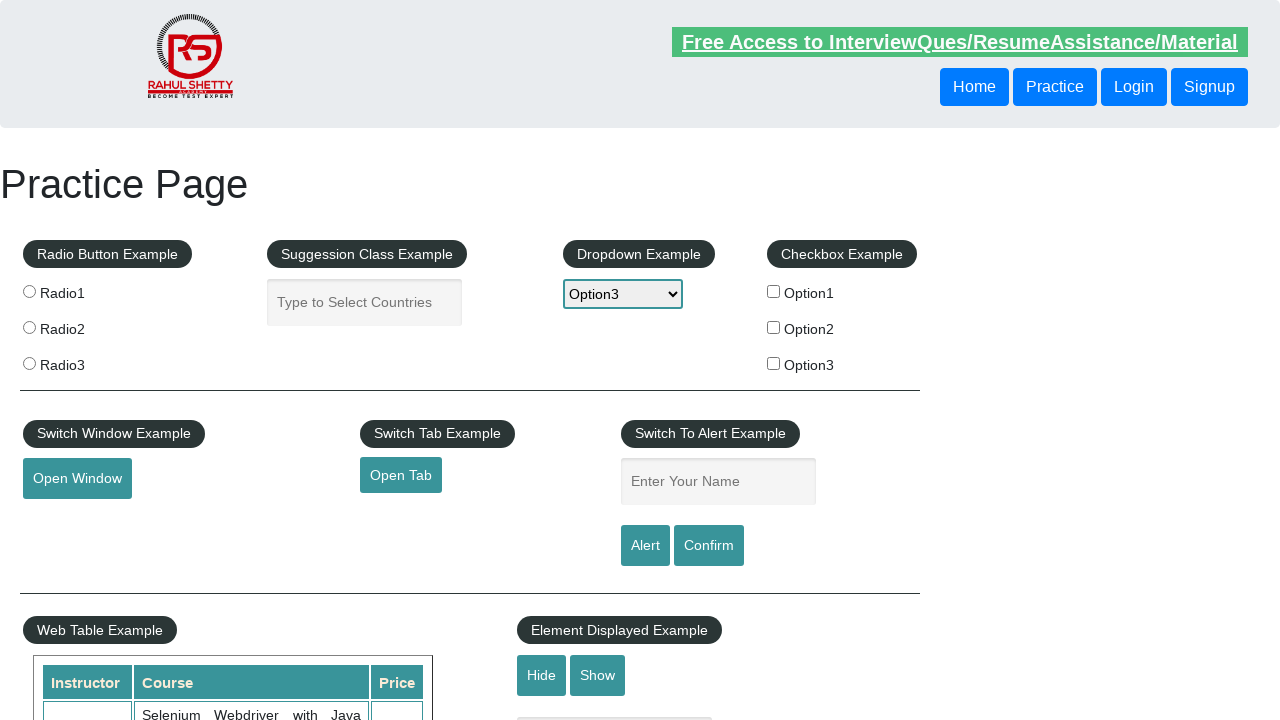